Tests the notification message functionality by clicking a link and verifying that a flash notification appears with either a success or retry message.

Starting URL: https://the-internet.herokuapp.com/notification_message_rendered

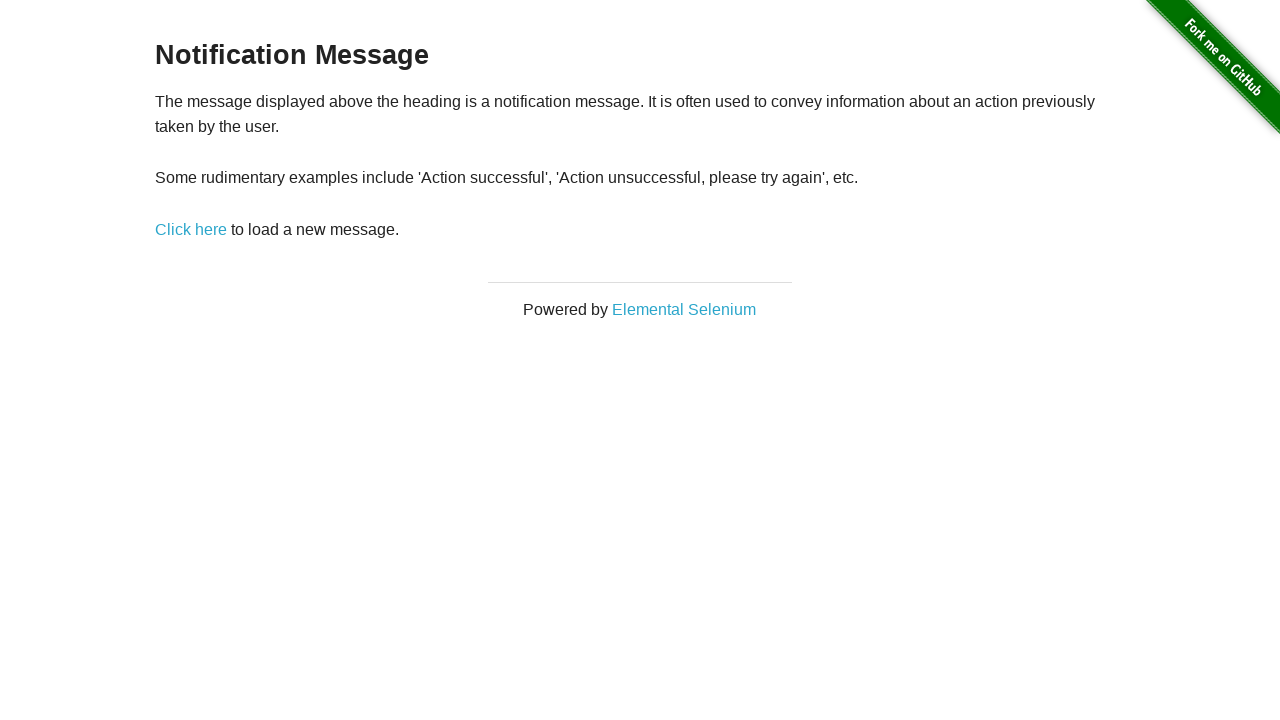

Clicked 'Click here' link to trigger notification at (191, 229) on a[href='/notification_message']
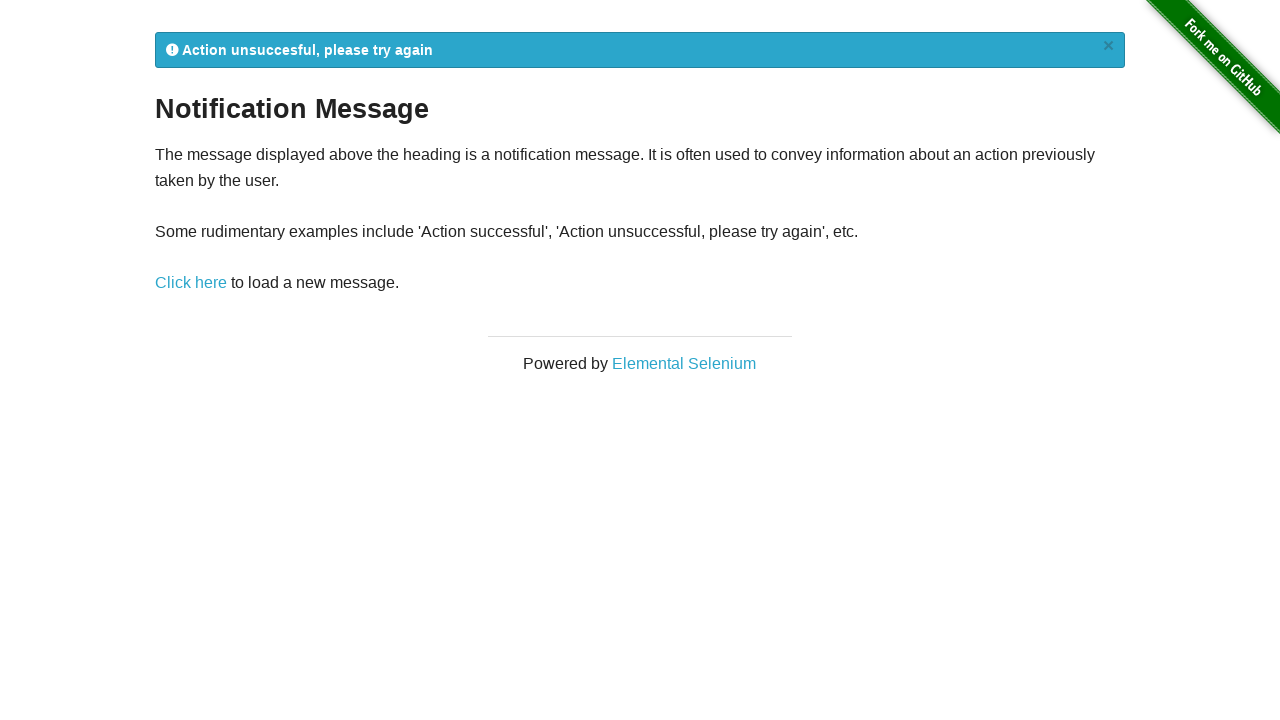

Flash notification element appeared and became visible
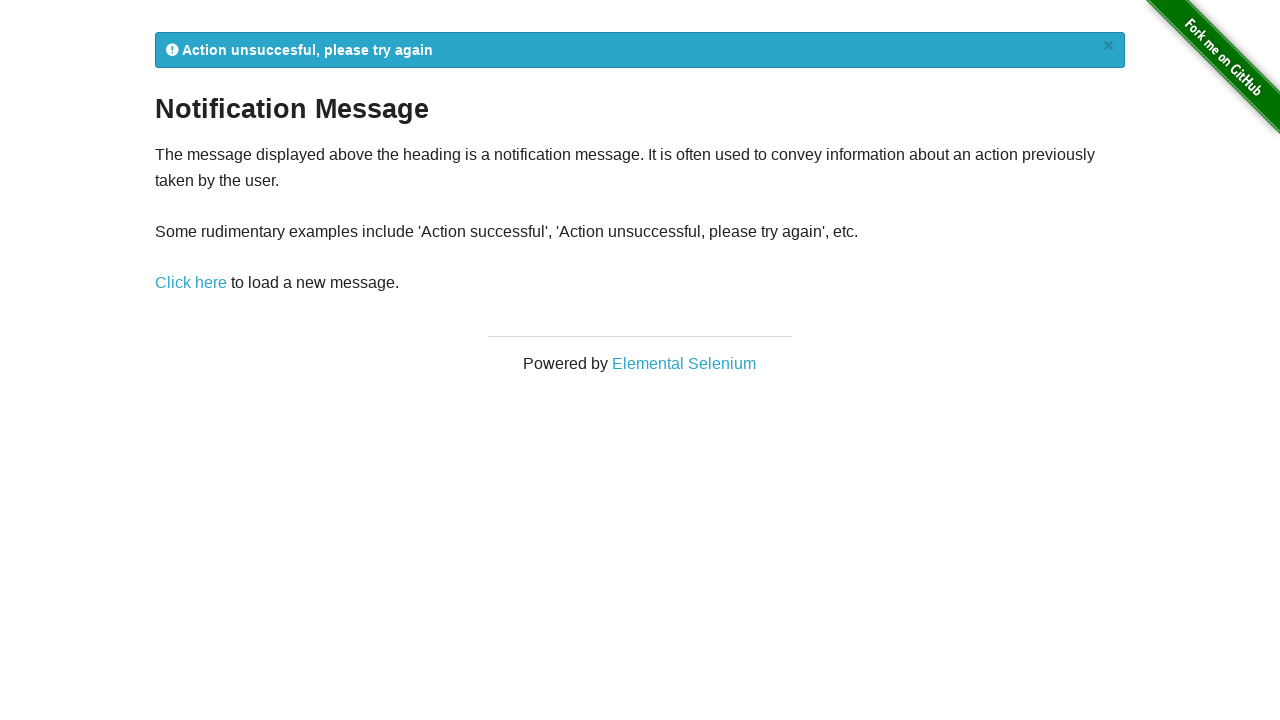

Retrieved flash notification message text
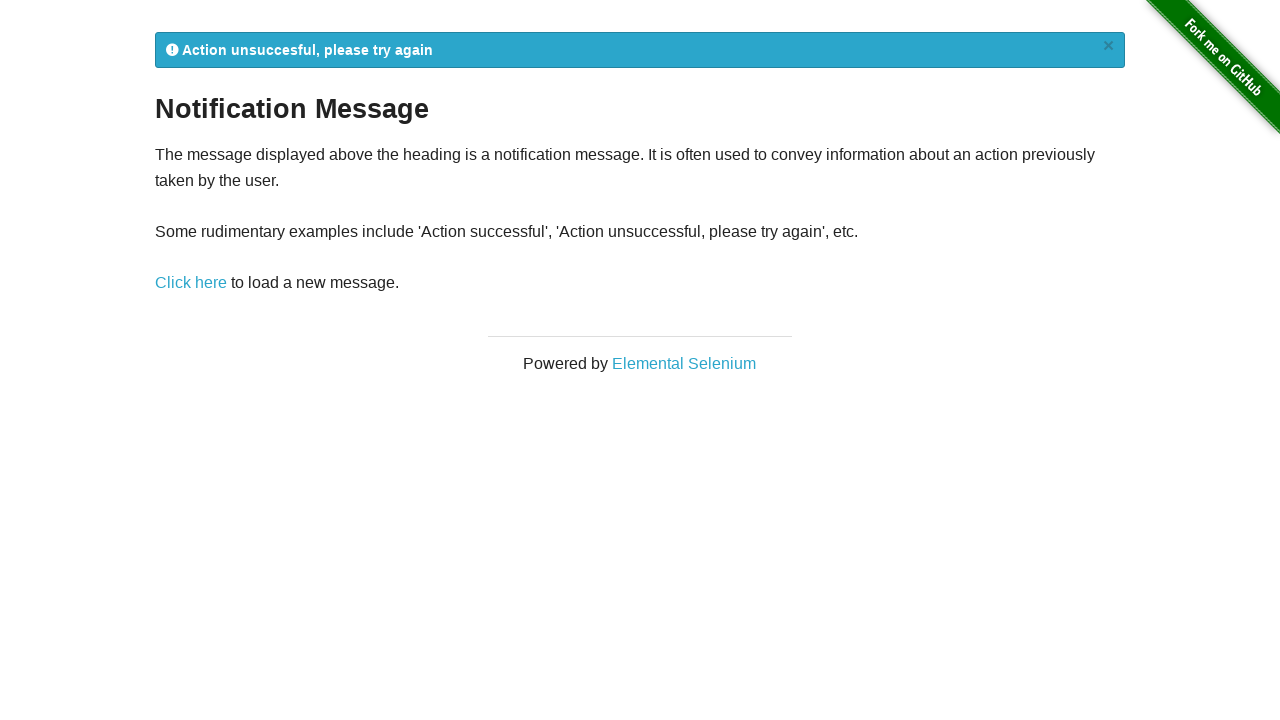

Verified notification contains either success or retry message
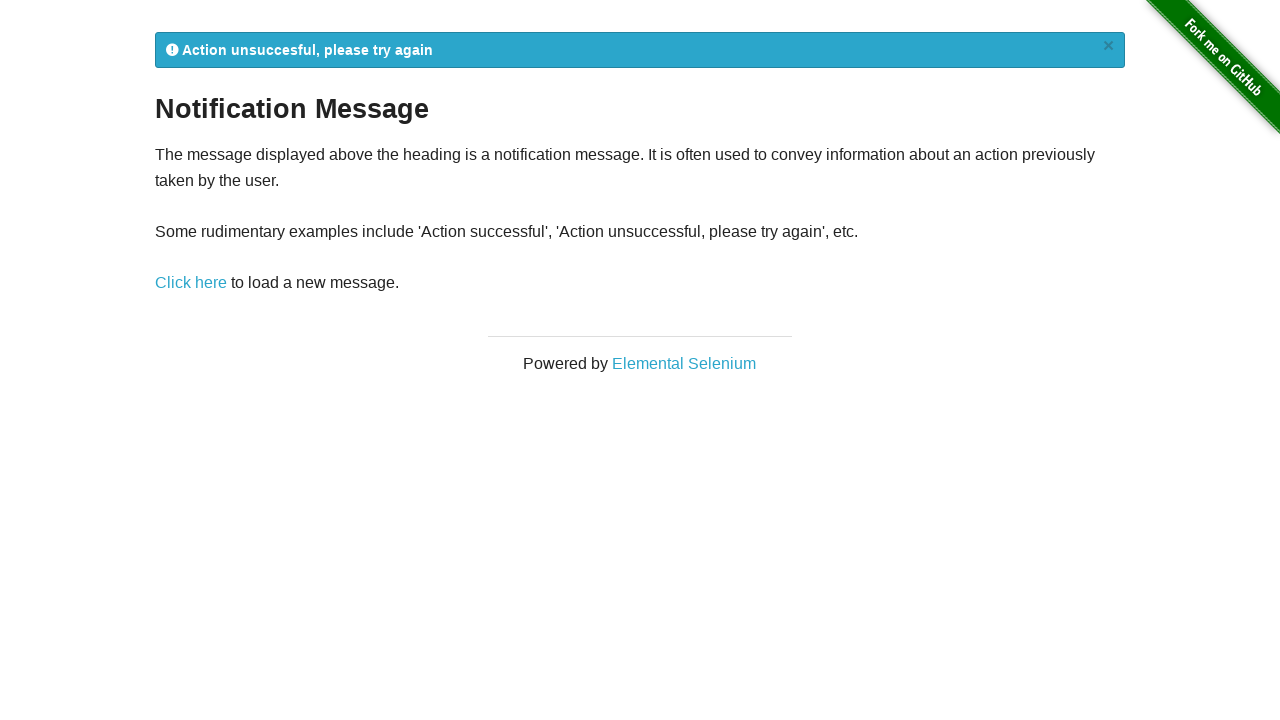

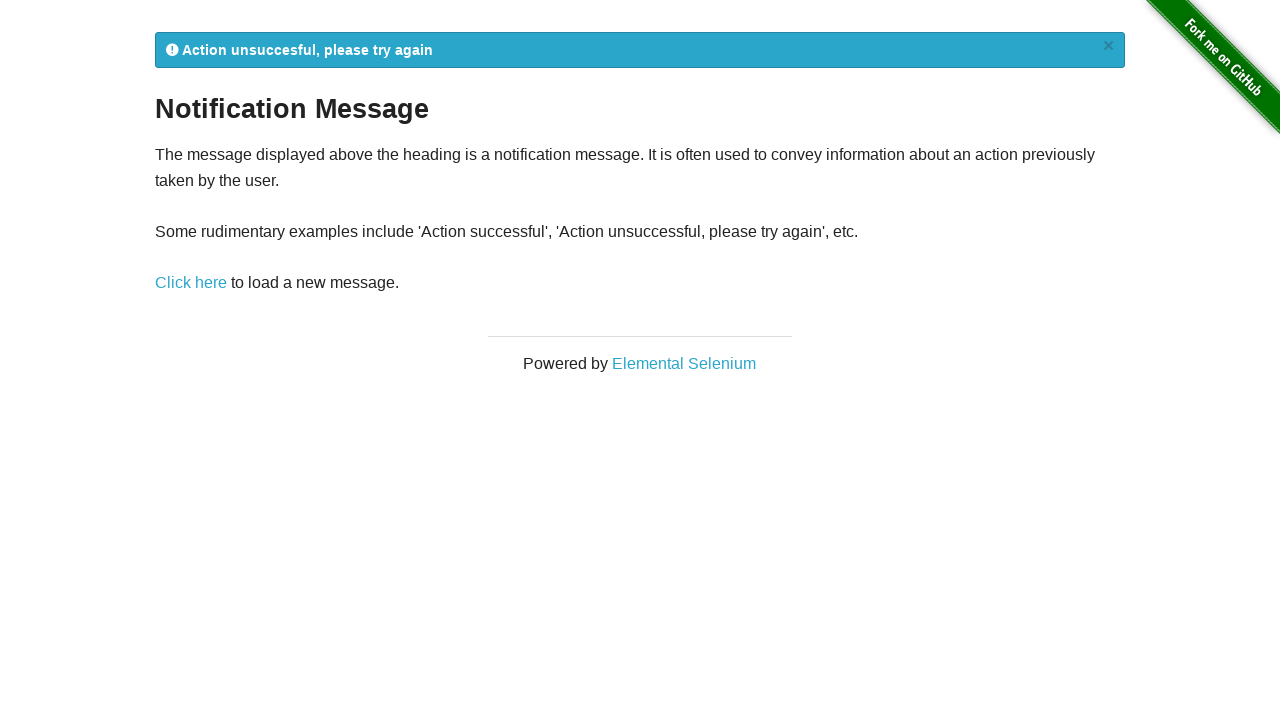